Tests an e-commerce shopping flow by searching for products containing "ber", adding all matching items to cart, proceeding to checkout, and applying a promo code

Starting URL: https://rahulshettyacademy.com/seleniumPractise/

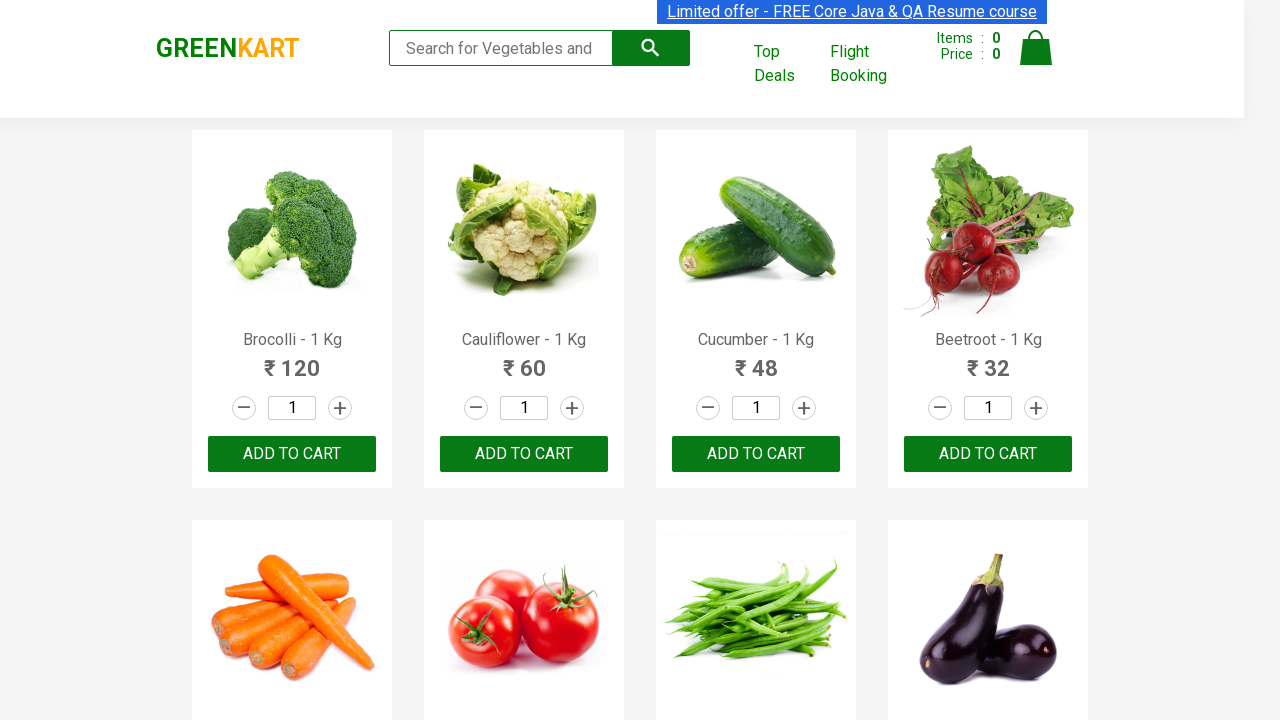

Filled search field with 'ber' to find products on input.search-keyword
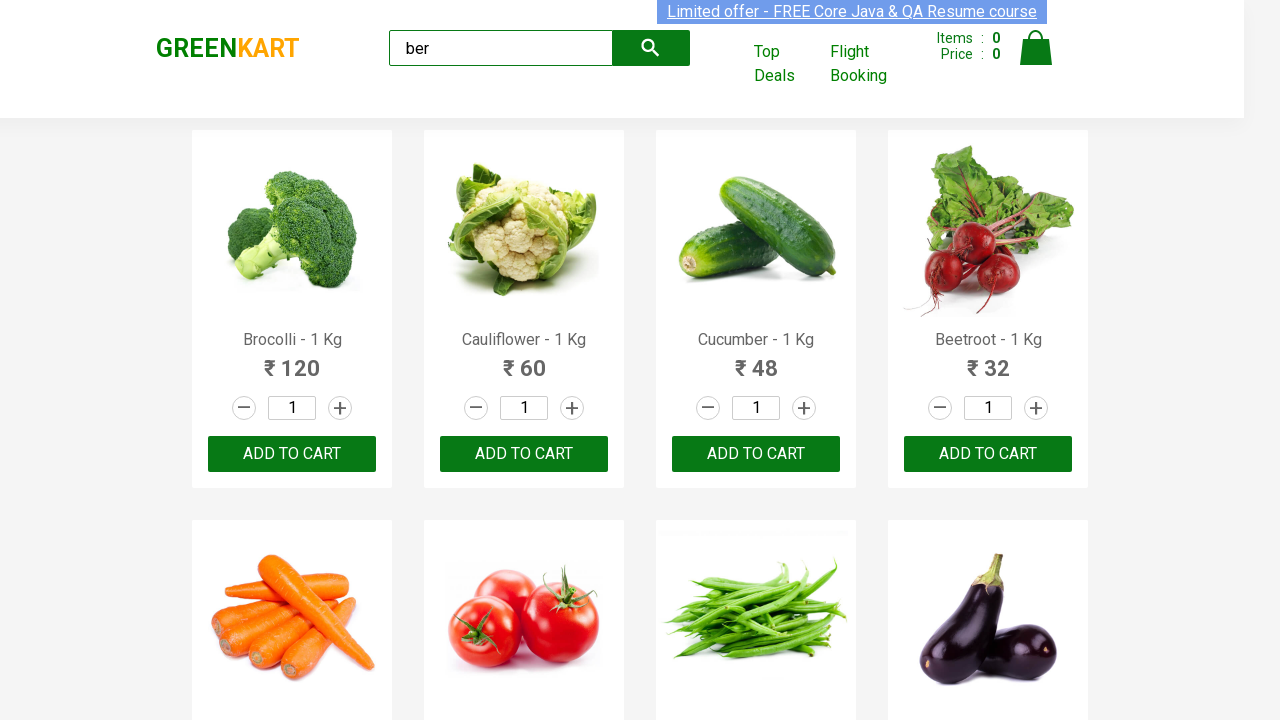

Waited for search results to load
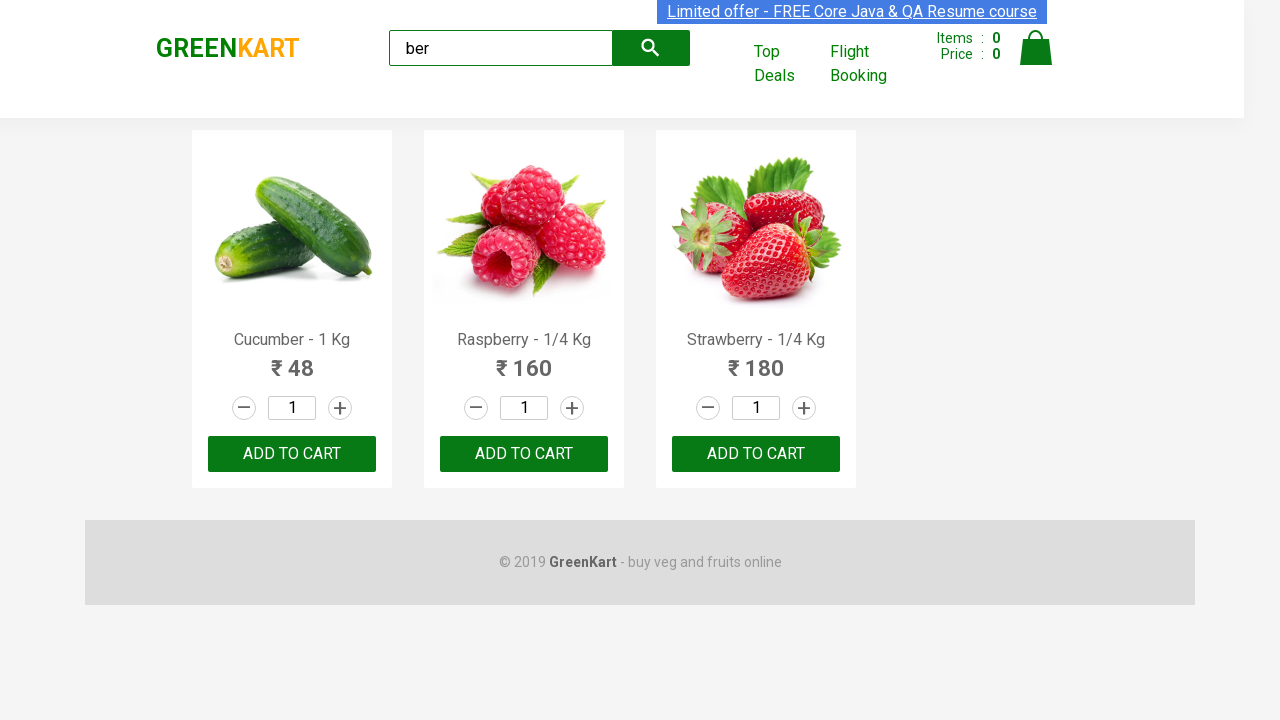

Located all 'Add to Cart' buttons
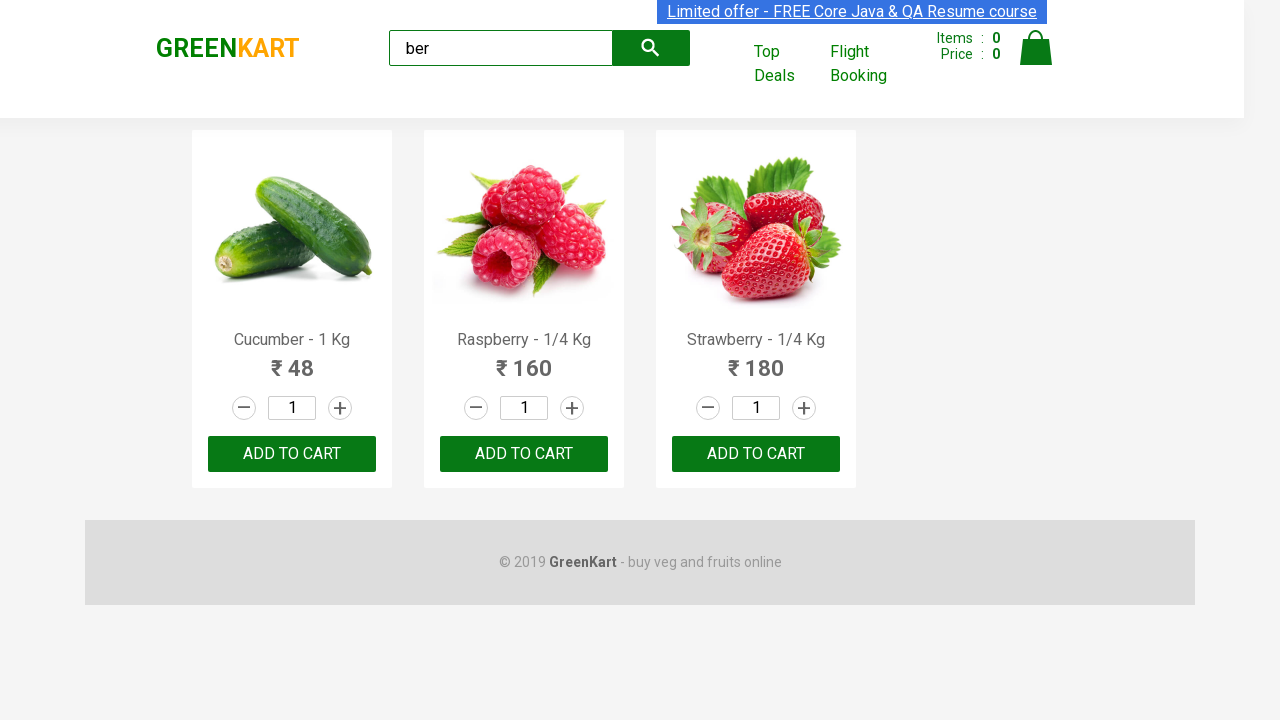

Found 3 products matching 'ber'
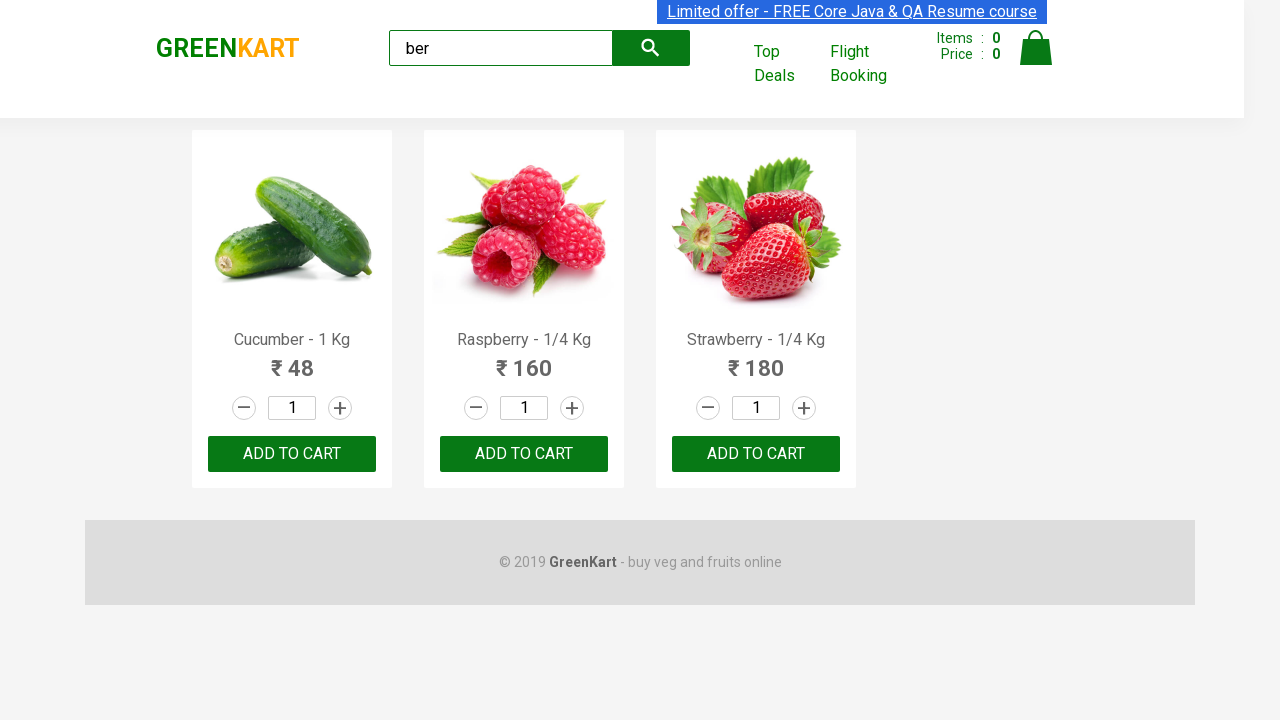

Added product 1 to cart at (292, 454) on xpath=//div[@class='product-action']/button >> nth=0
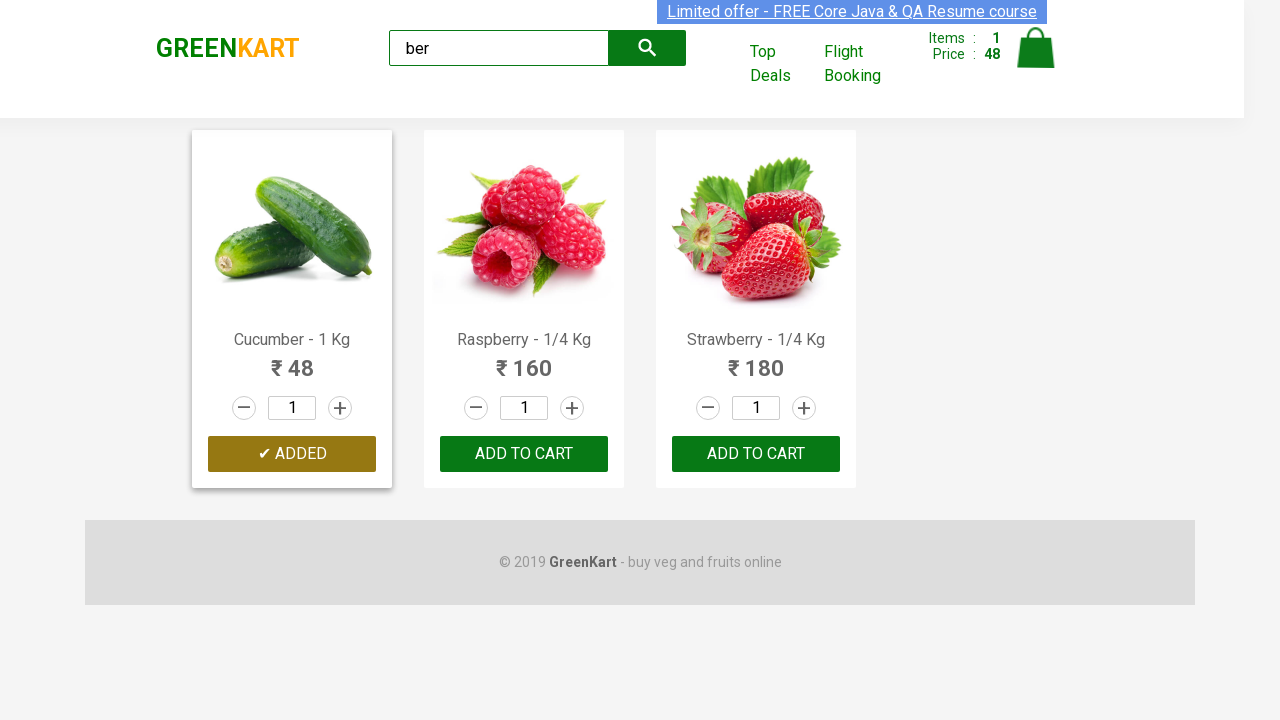

Added product 2 to cart at (524, 454) on xpath=//div[@class='product-action']/button >> nth=1
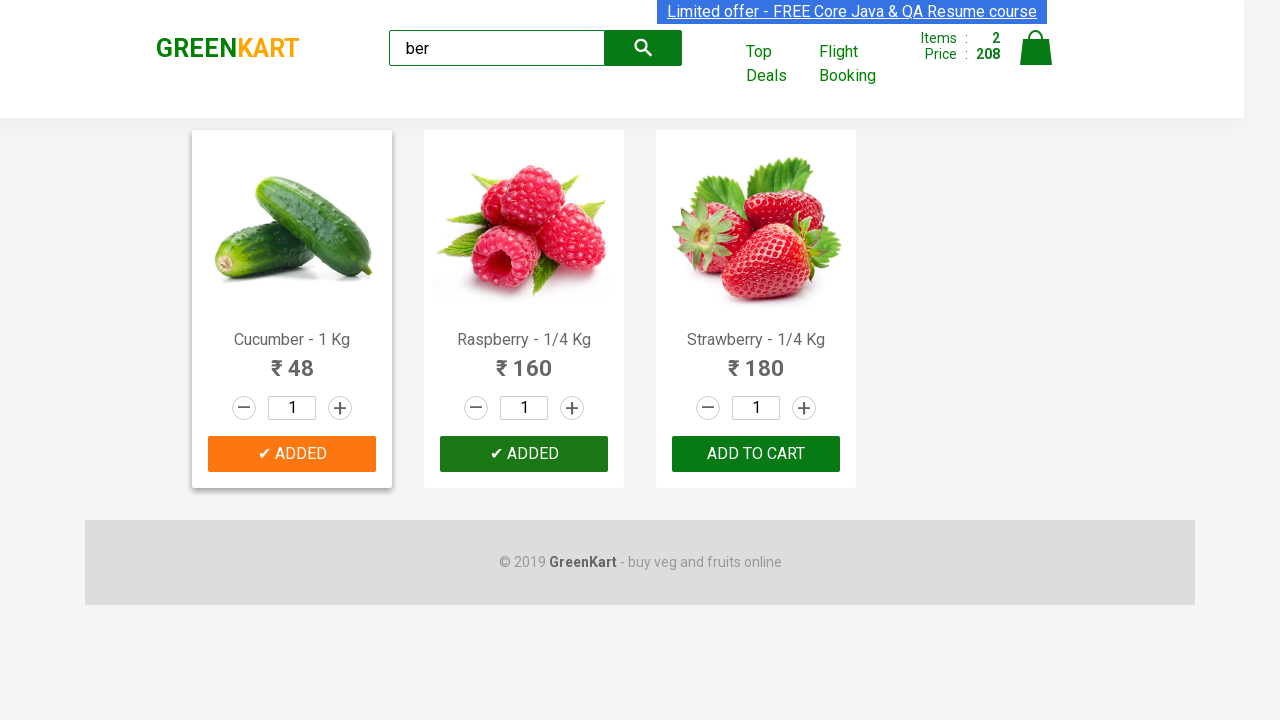

Added product 3 to cart at (756, 454) on xpath=//div[@class='product-action']/button >> nth=2
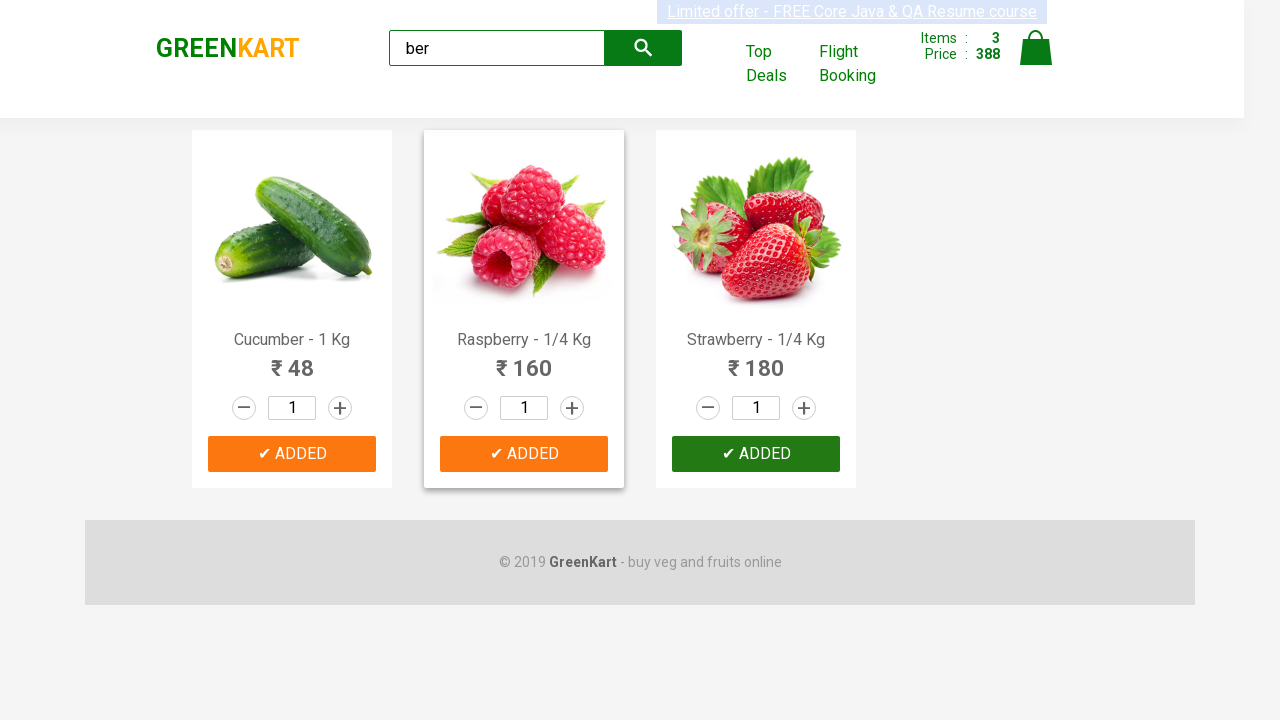

Clicked cart icon to view cart at (1036, 48) on img[alt='Cart']
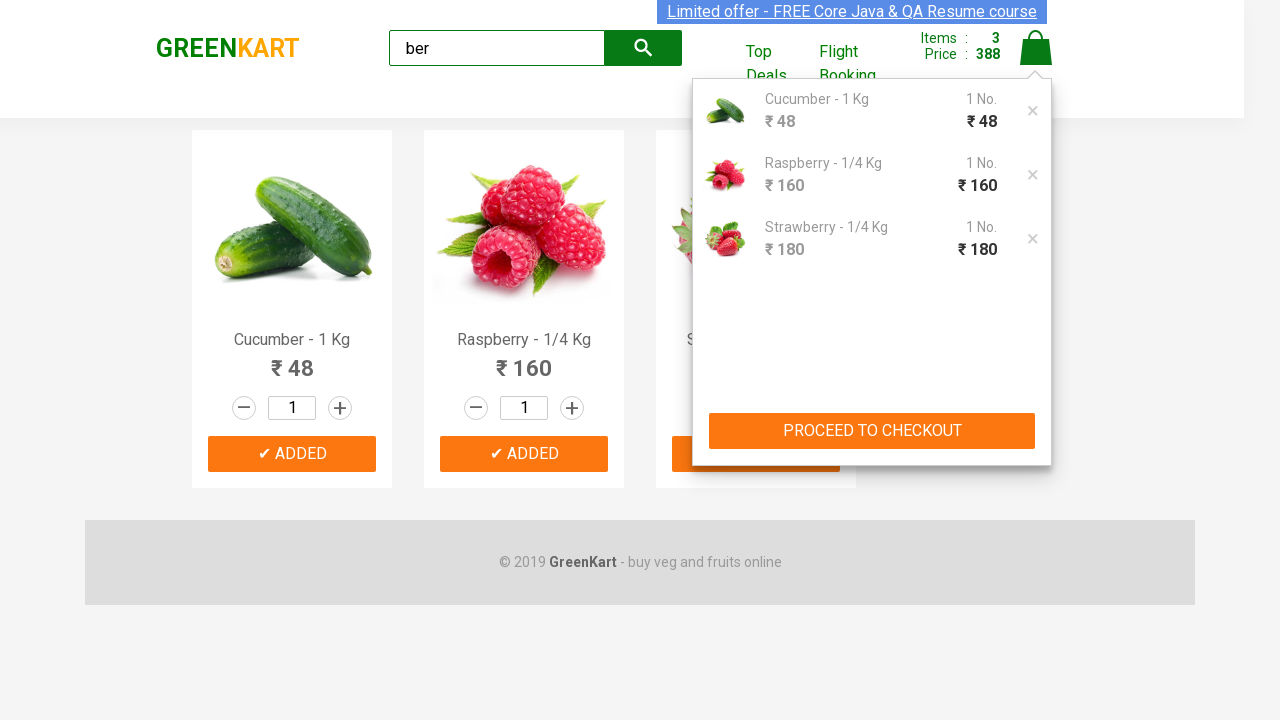

Clicked 'PROCEED TO CHECKOUT' button at (872, 431) on xpath=//button[text()='PROCEED TO CHECKOUT']
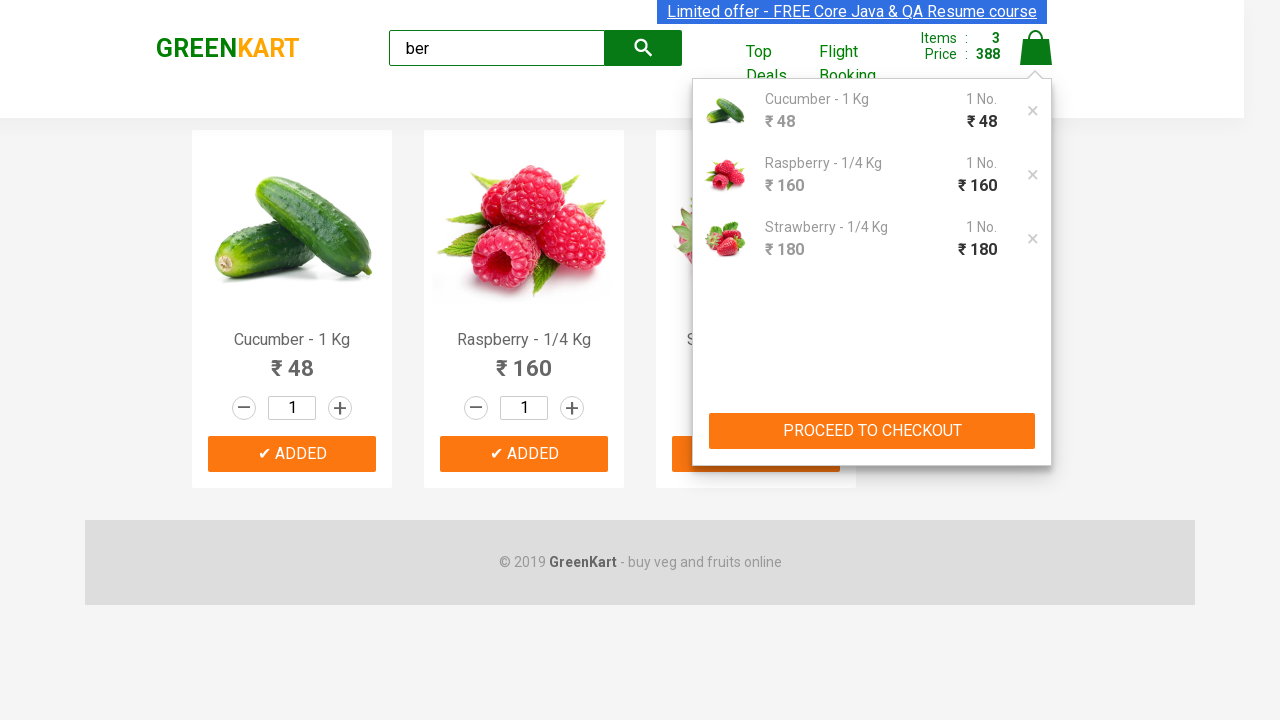

Entered promo code 'rahulpromo' on .promoCode
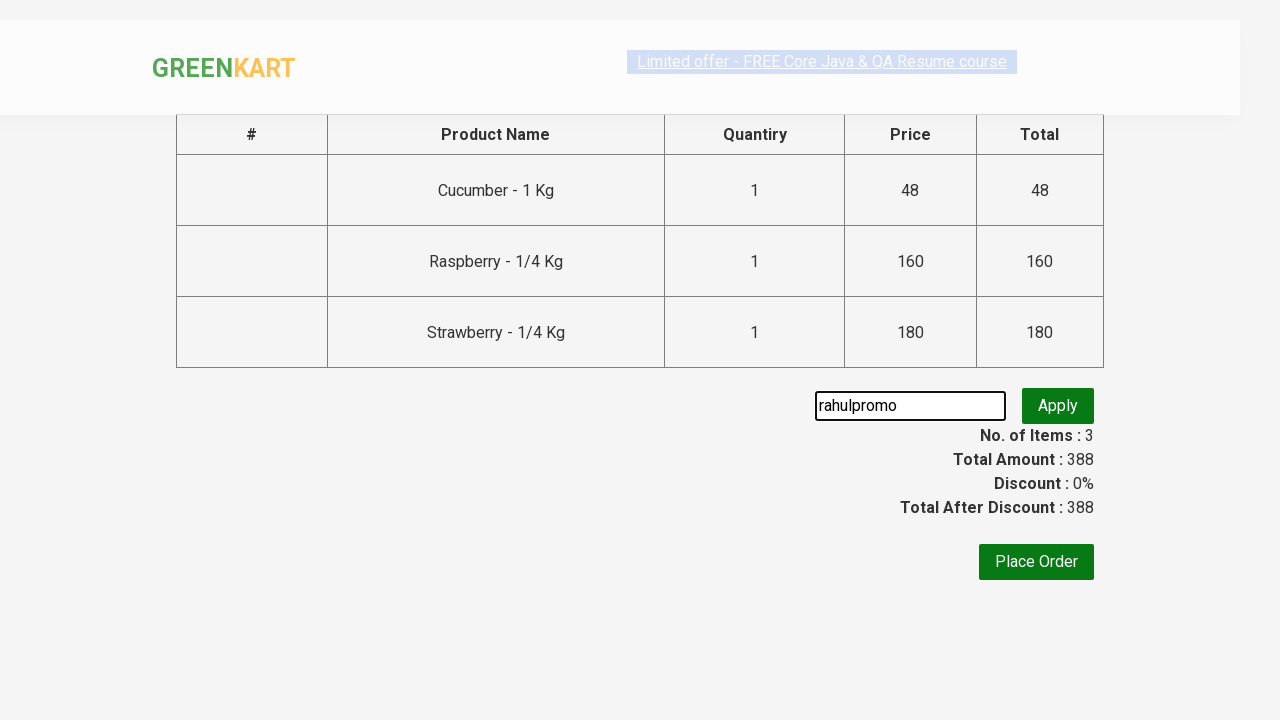

Clicked apply promo button at (1058, 406) on .promoBtn
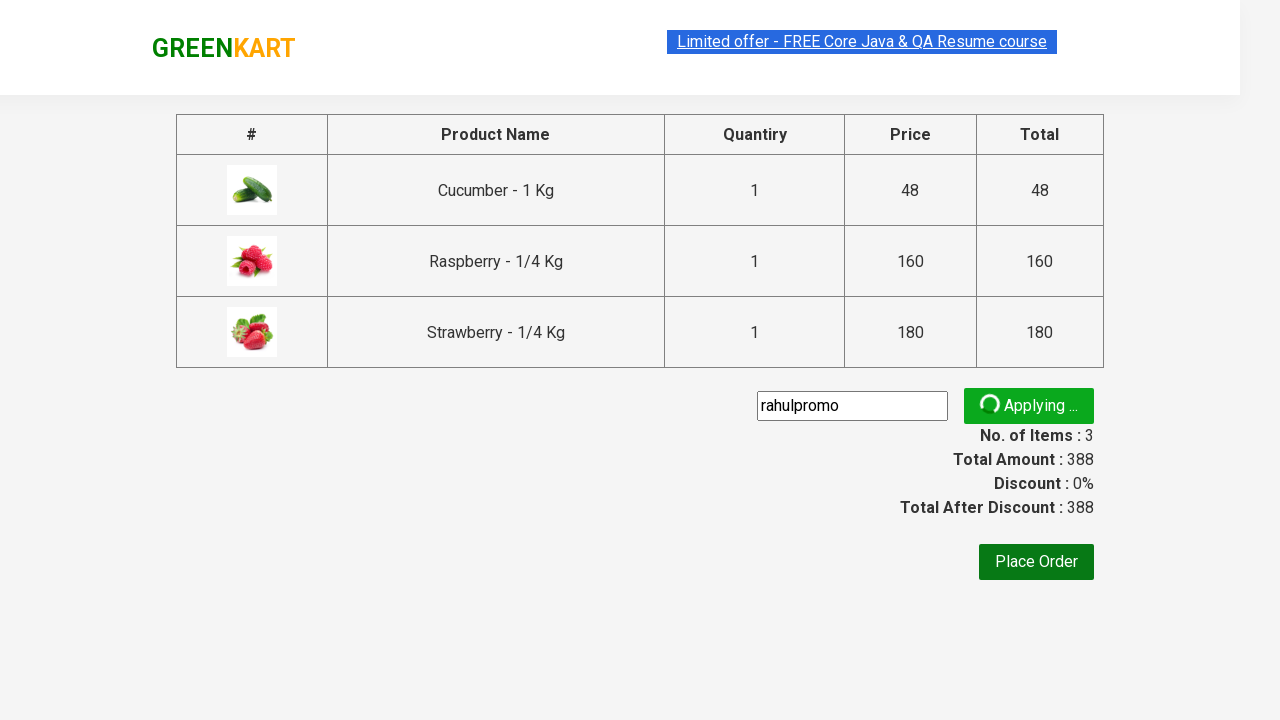

Promo code applied successfully
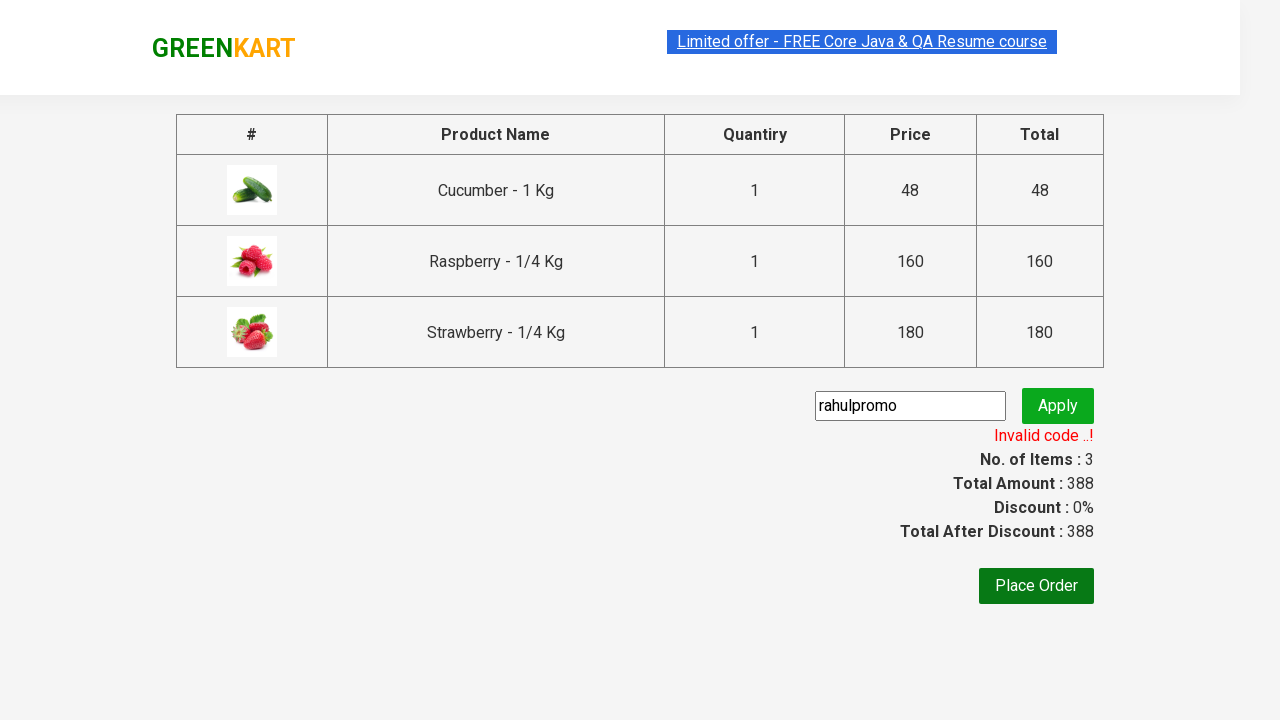

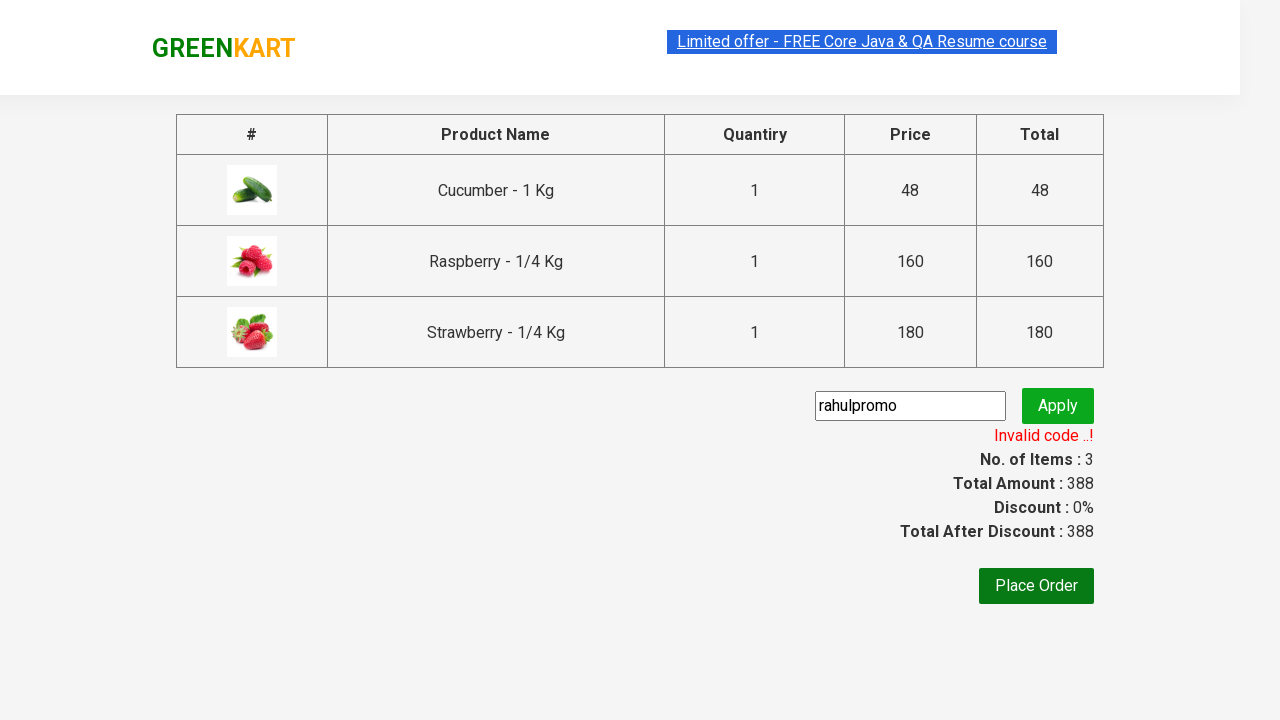